Tests that the currently applied filter link is highlighted

Starting URL: https://demo.playwright.dev/todomvc

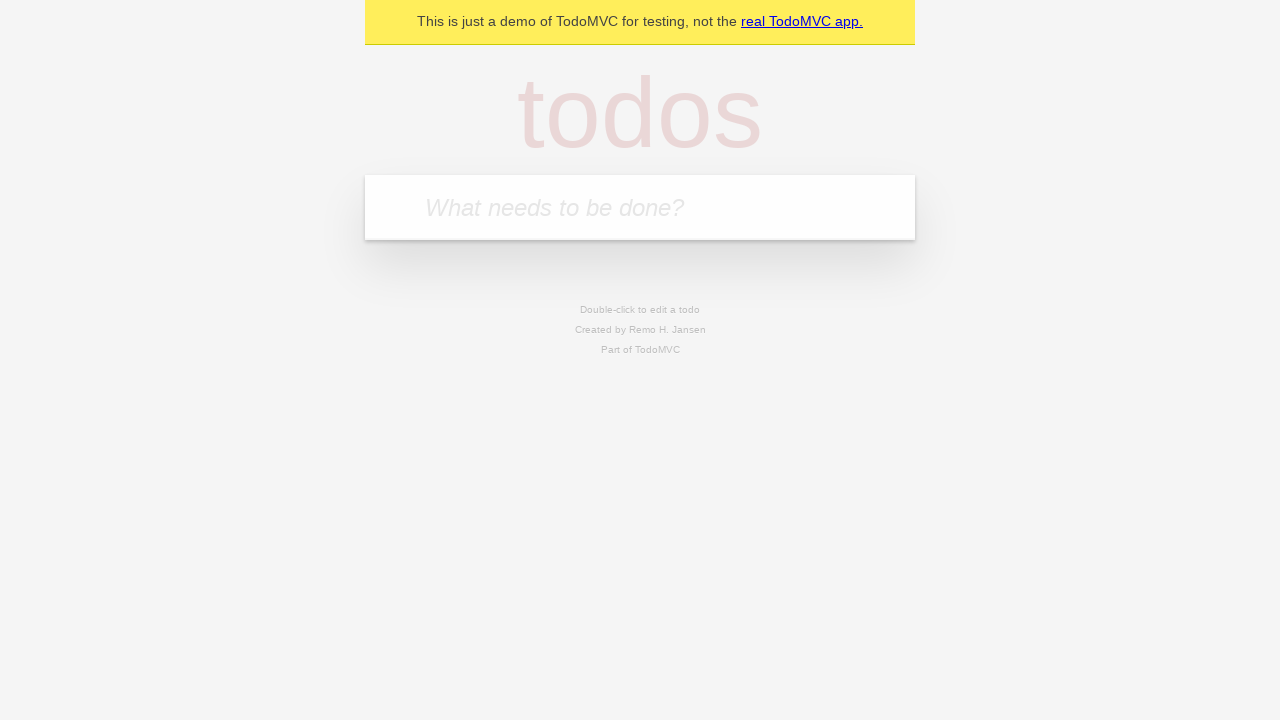

Located the 'What needs to be done?' input field
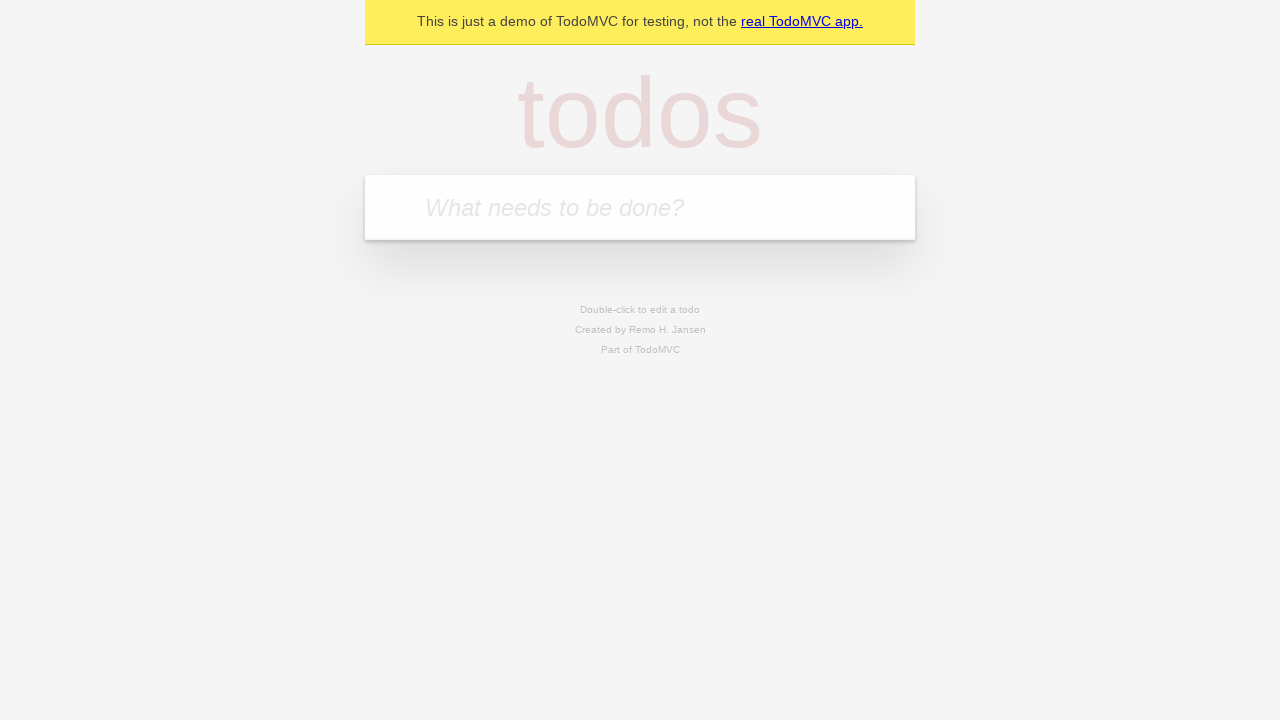

Filled todo input with 'buy some cheese' on internal:attr=[placeholder="What needs to be done?"i]
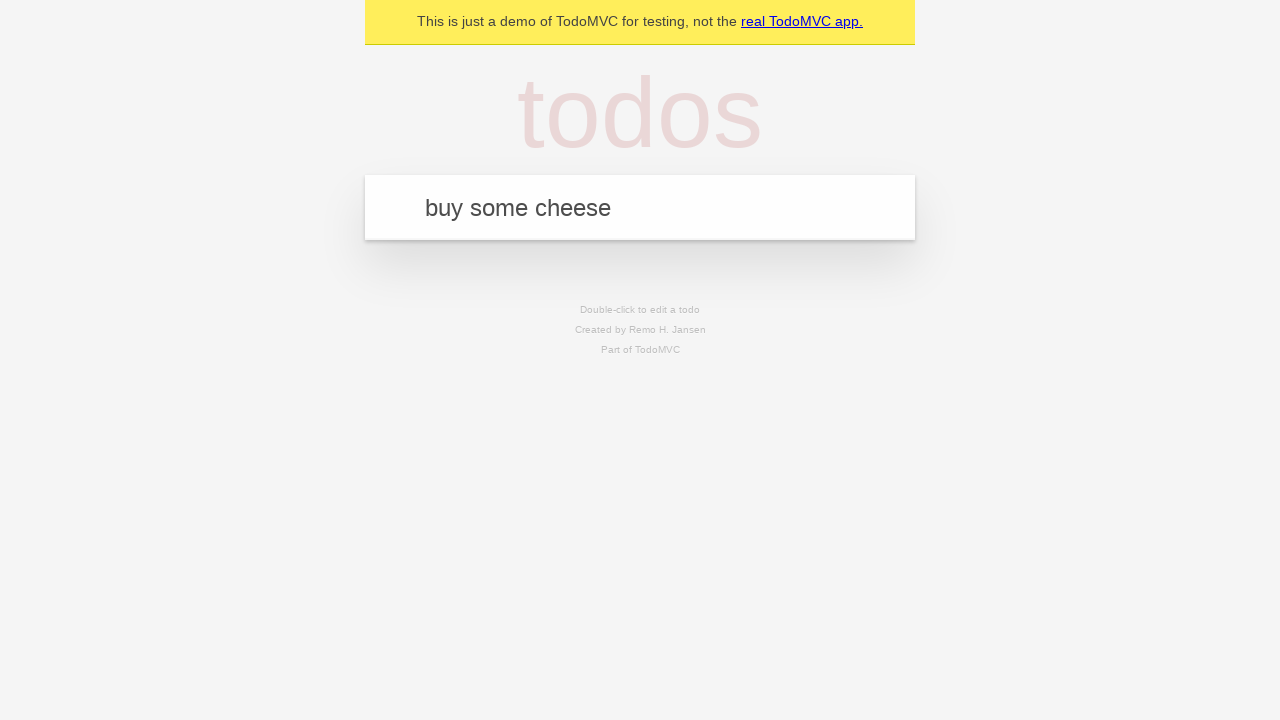

Pressed Enter to add todo 'buy some cheese' on internal:attr=[placeholder="What needs to be done?"i]
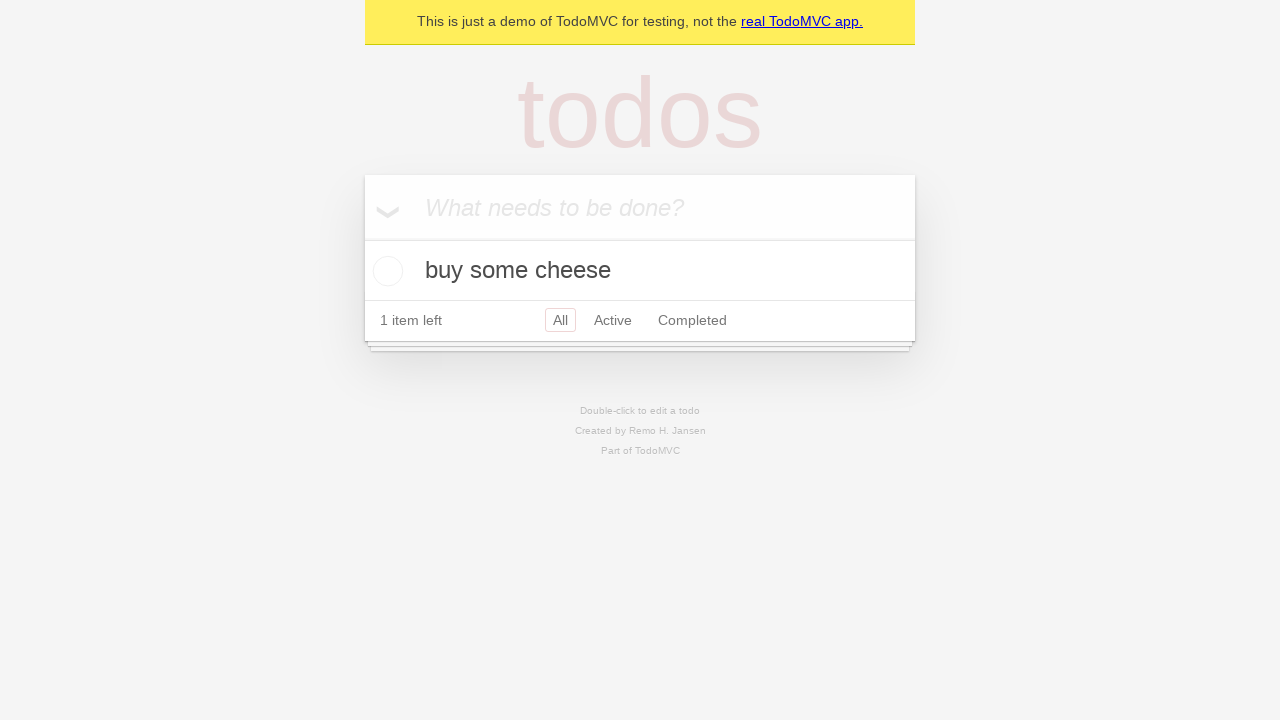

Filled todo input with 'feed the cat' on internal:attr=[placeholder="What needs to be done?"i]
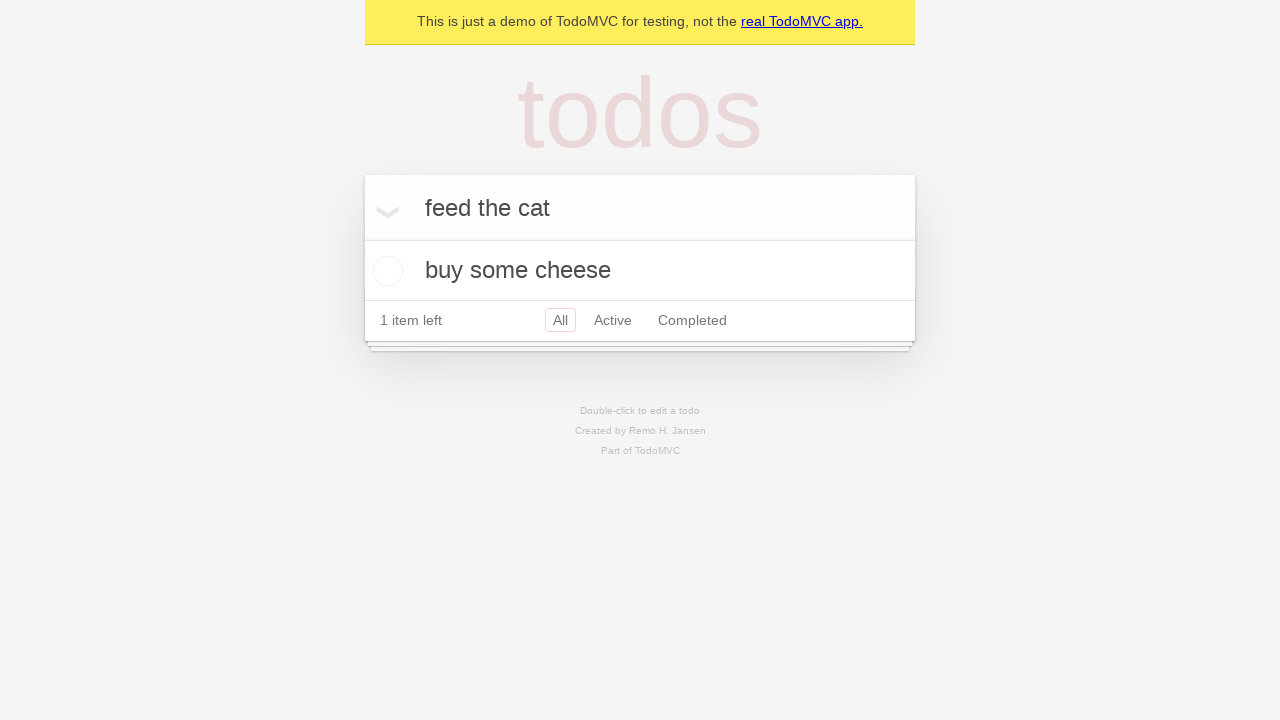

Pressed Enter to add todo 'feed the cat' on internal:attr=[placeholder="What needs to be done?"i]
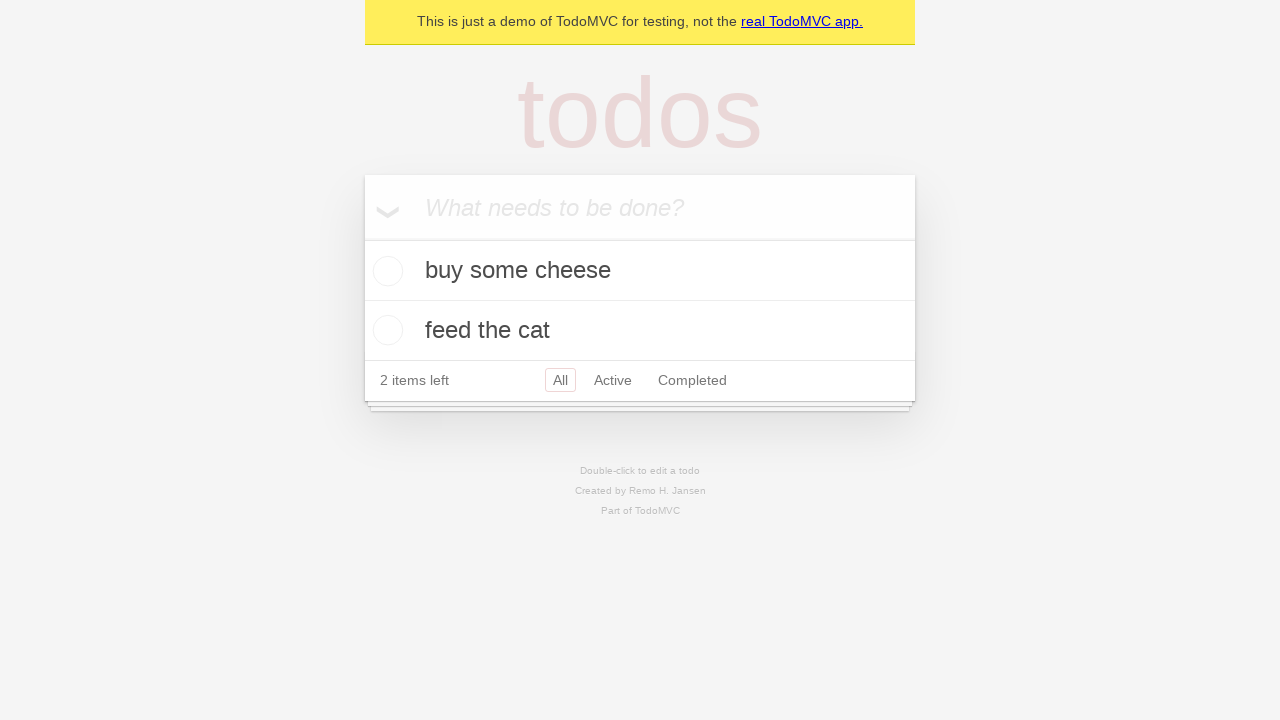

Filled todo input with 'book a doctors appointment' on internal:attr=[placeholder="What needs to be done?"i]
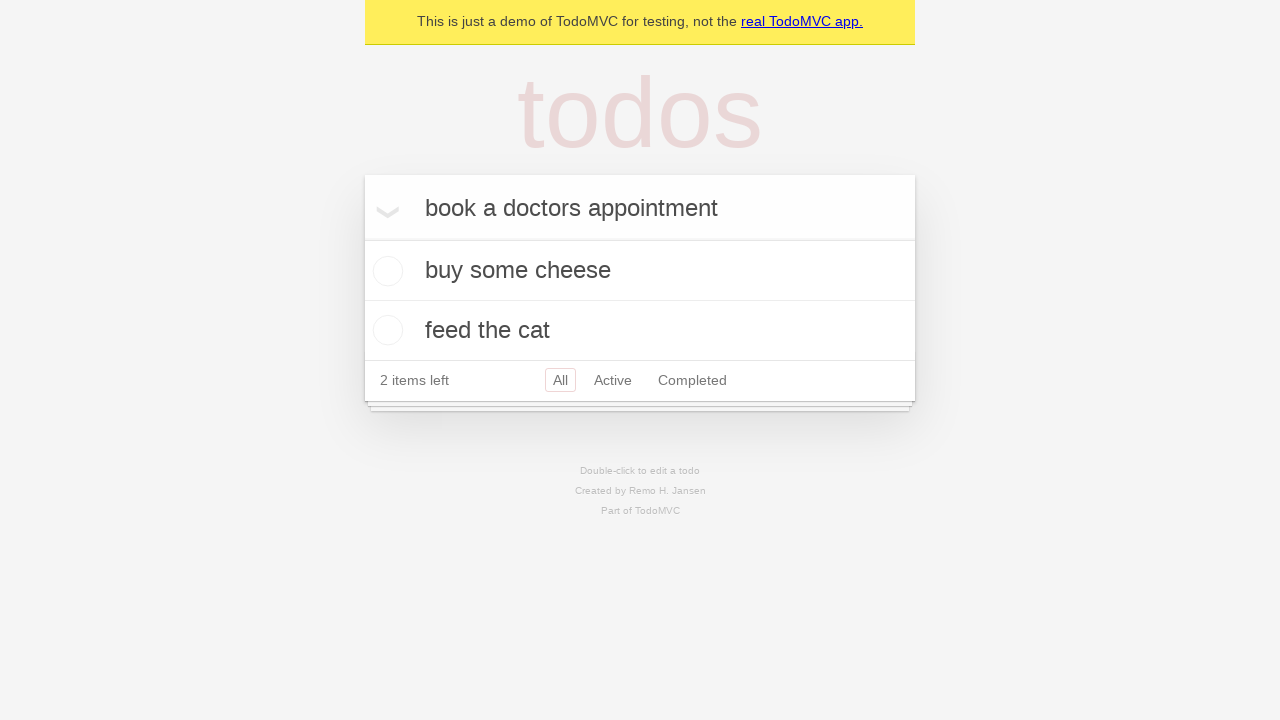

Pressed Enter to add todo 'book a doctors appointment' on internal:attr=[placeholder="What needs to be done?"i]
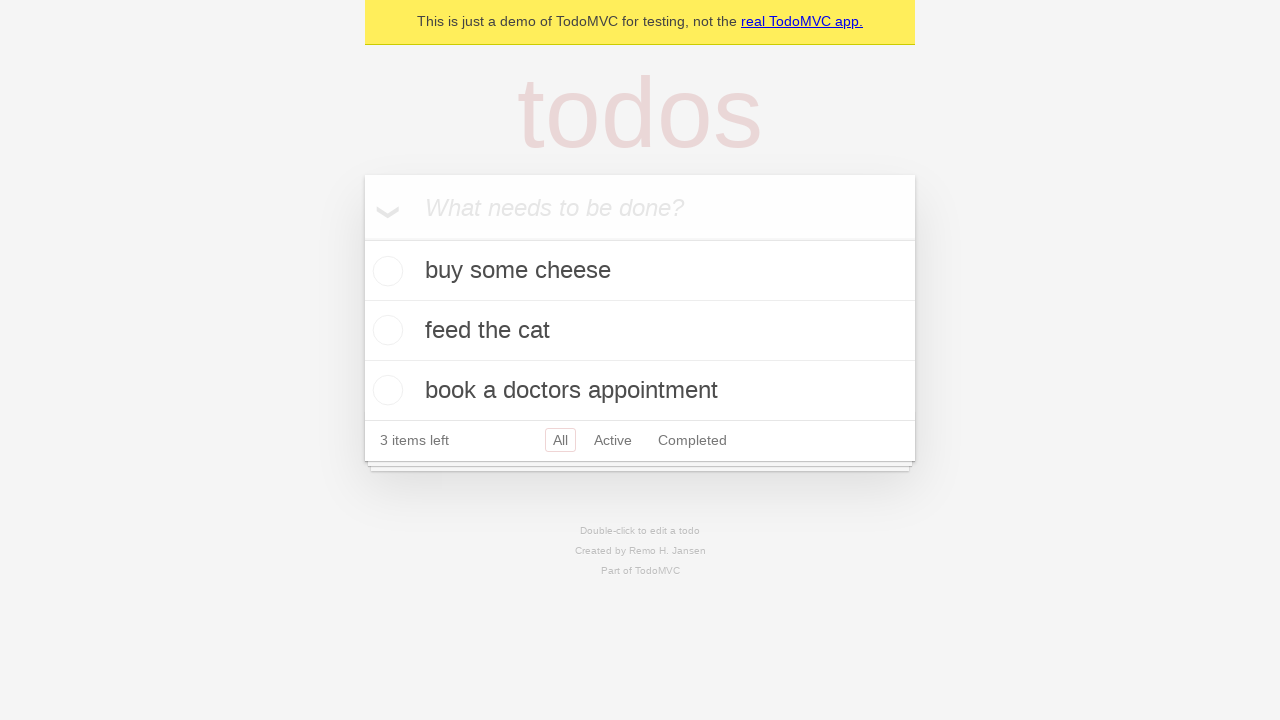

Verified that 'All' filter link is initially selected
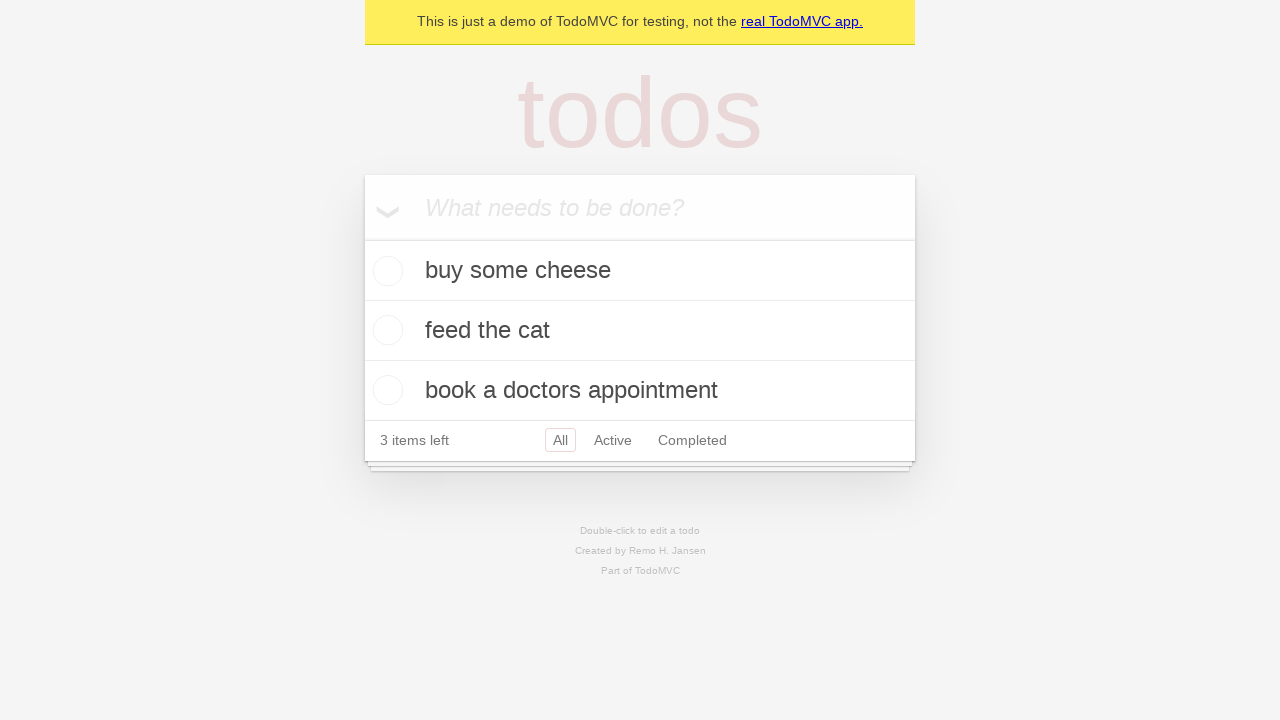

Located the 'Active' filter link
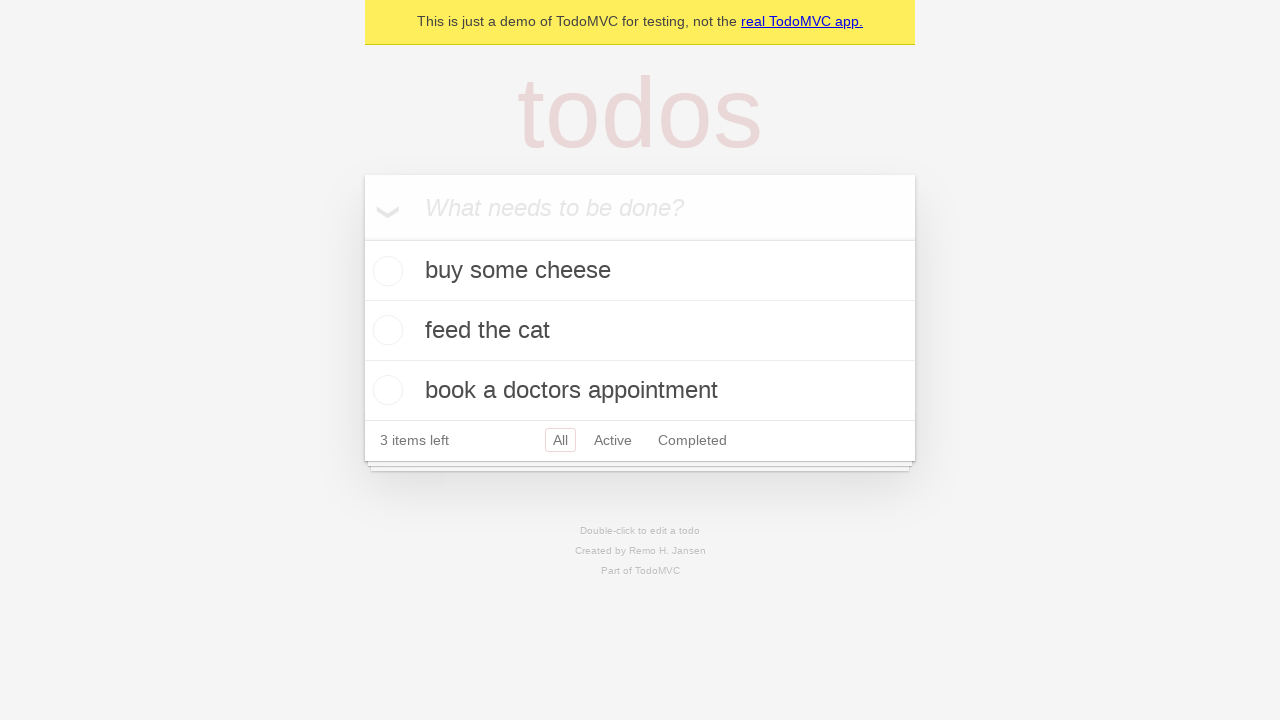

Located the 'Completed' filter link
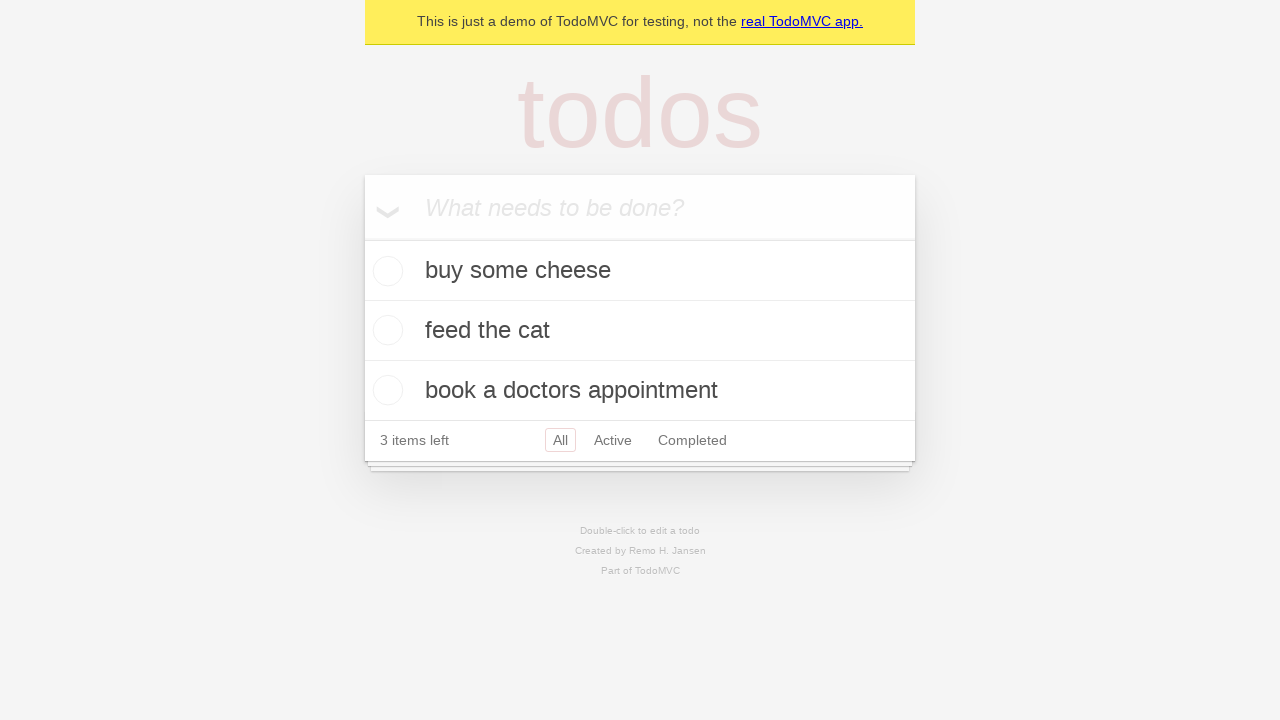

Clicked 'Active' filter link at (613, 440) on internal:role=link[name="Active"i]
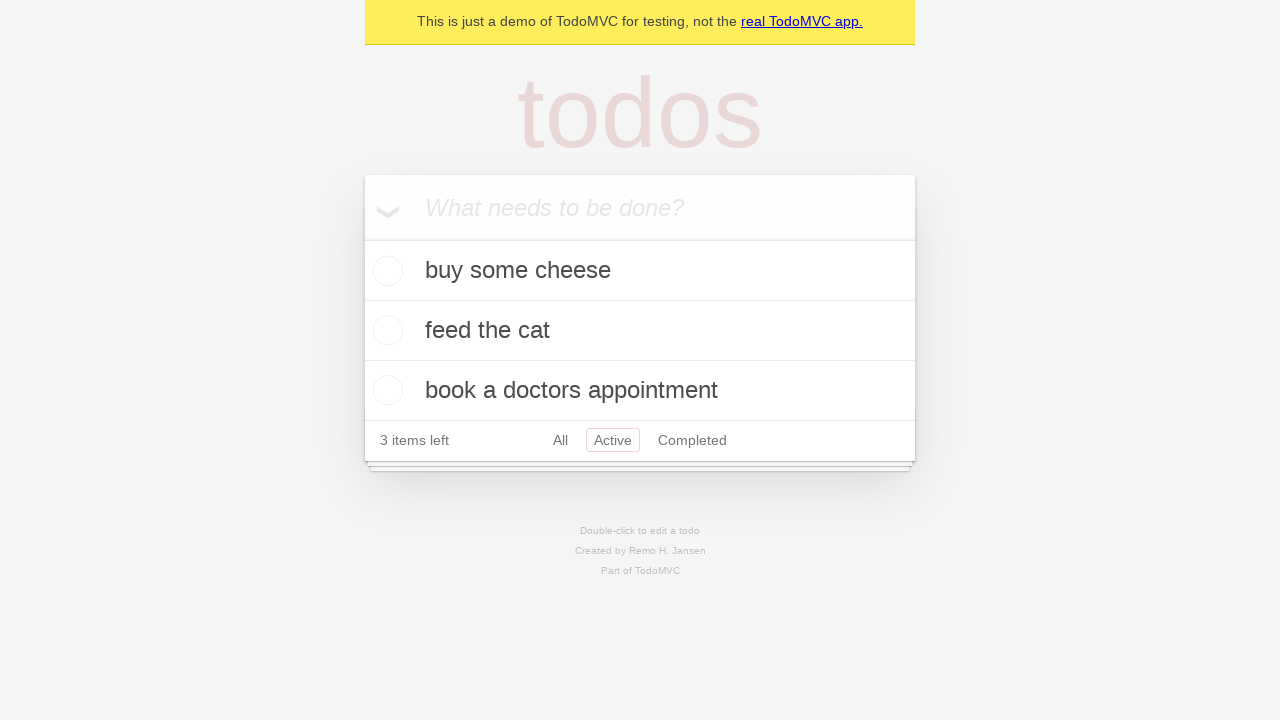

Verified that 'Active' filter link is now highlighted with 'selected' class
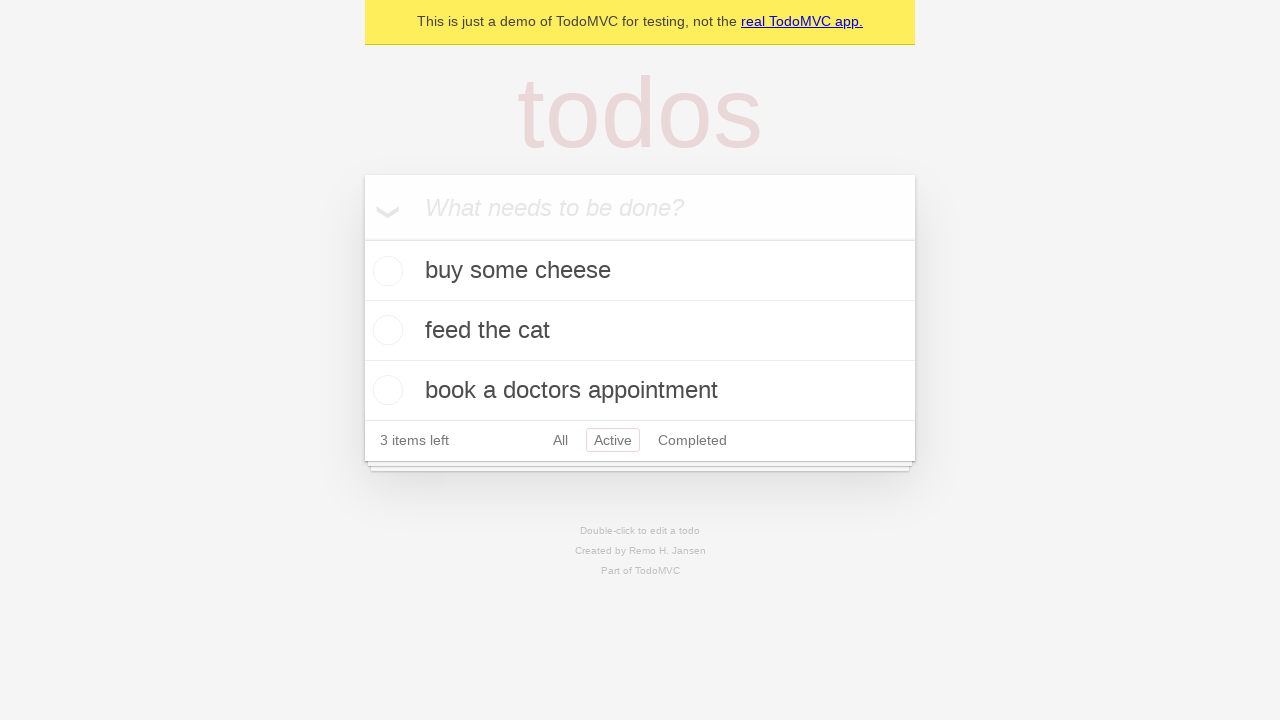

Clicked 'Completed' filter link at (692, 440) on internal:role=link[name="Completed"i]
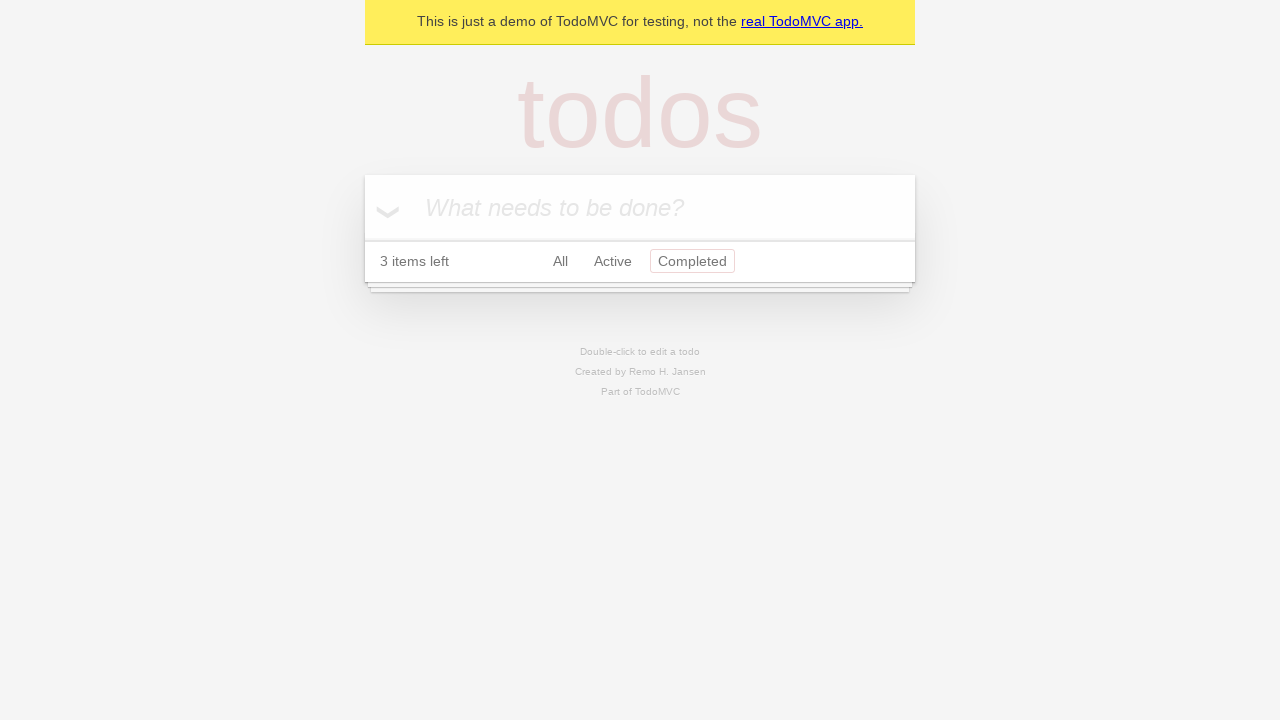

Verified that 'Completed' filter link is now highlighted with 'selected' class
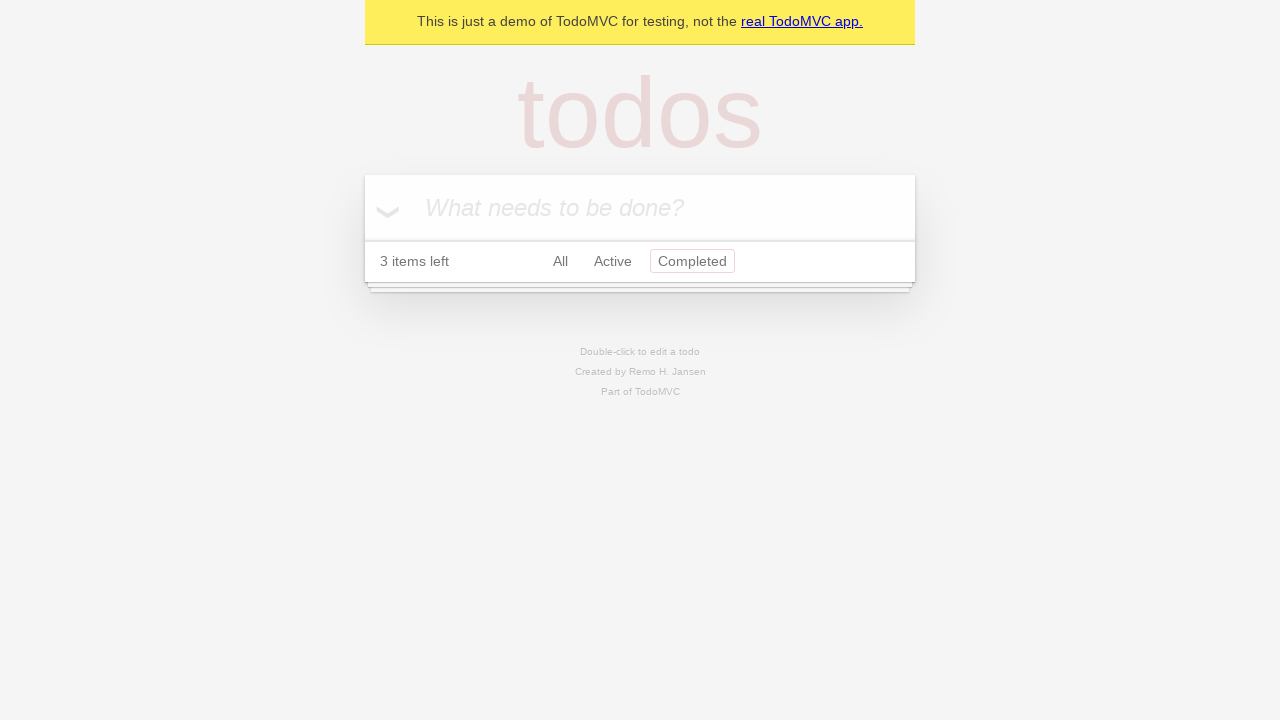

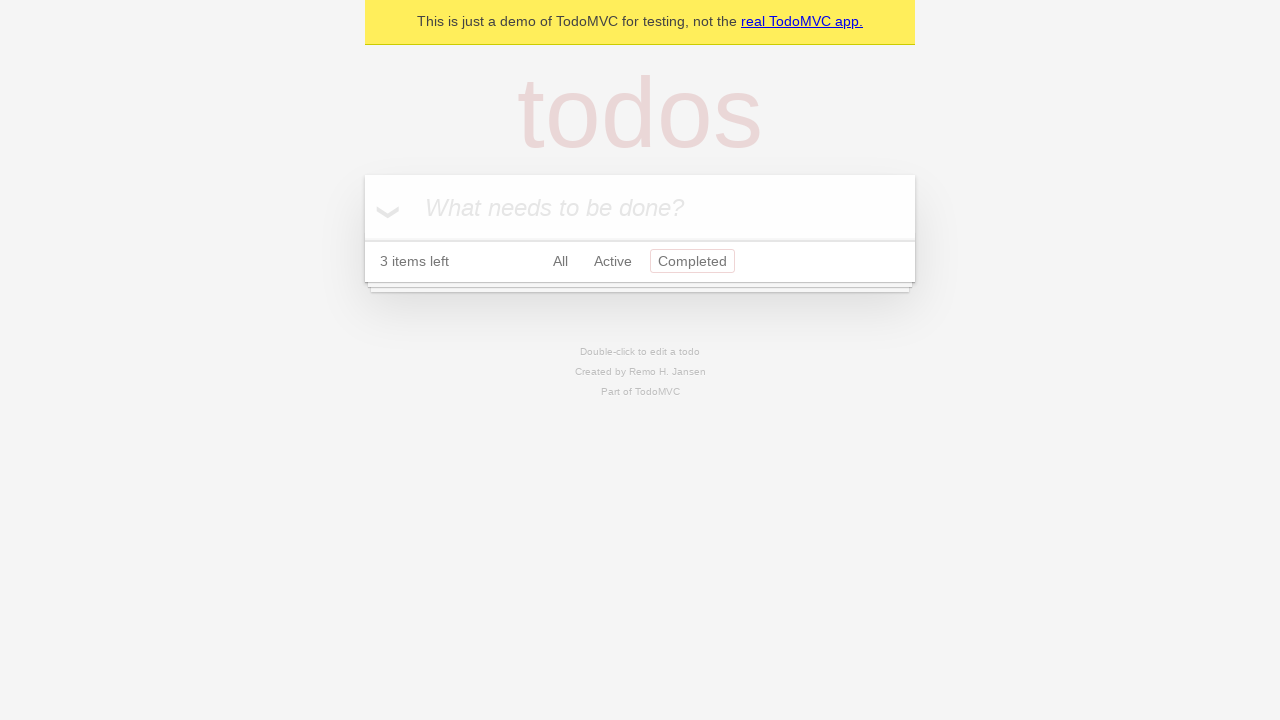